Tests various mouse and keyboard interactions including hovering over menu items, navigating between pages, performing drag-and-drop, and using keyboard shortcuts to copy and paste text between form fields.

Starting URL: https://demo.automationtesting.in/Register.html

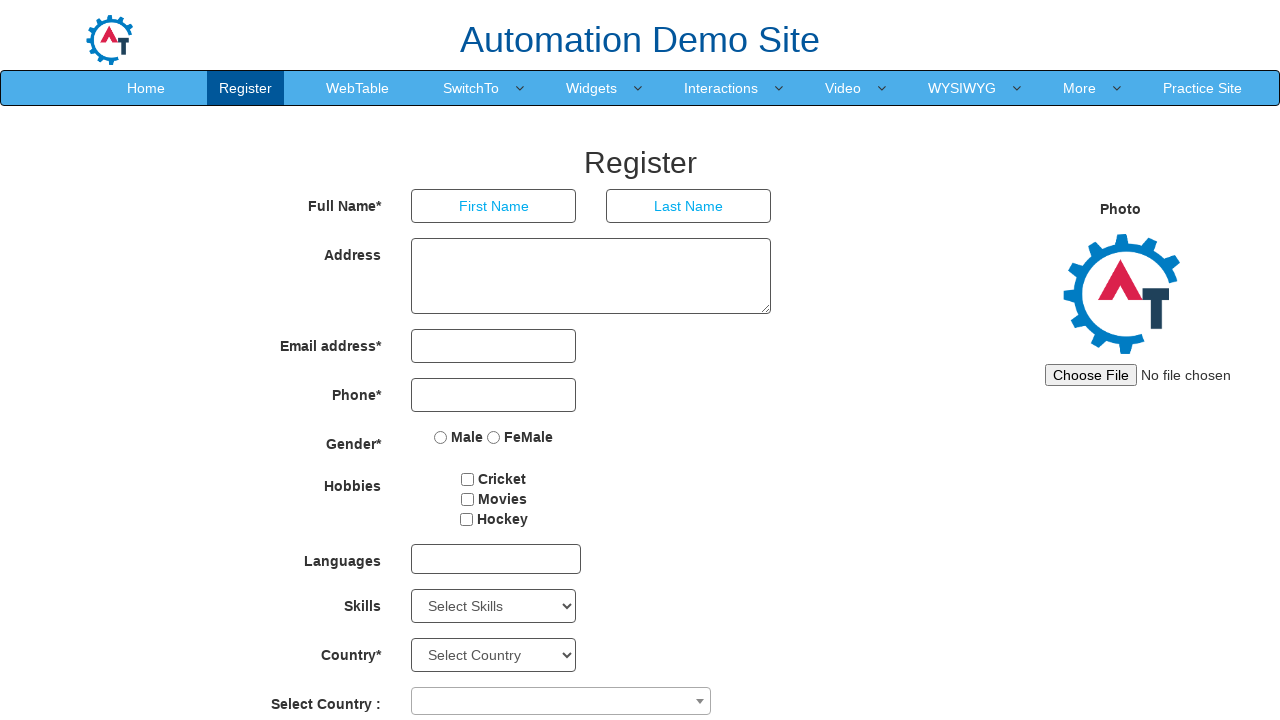

Hovered over Widgets menu item at (592, 88) on xpath=//a[normalize-space()='Widgets']
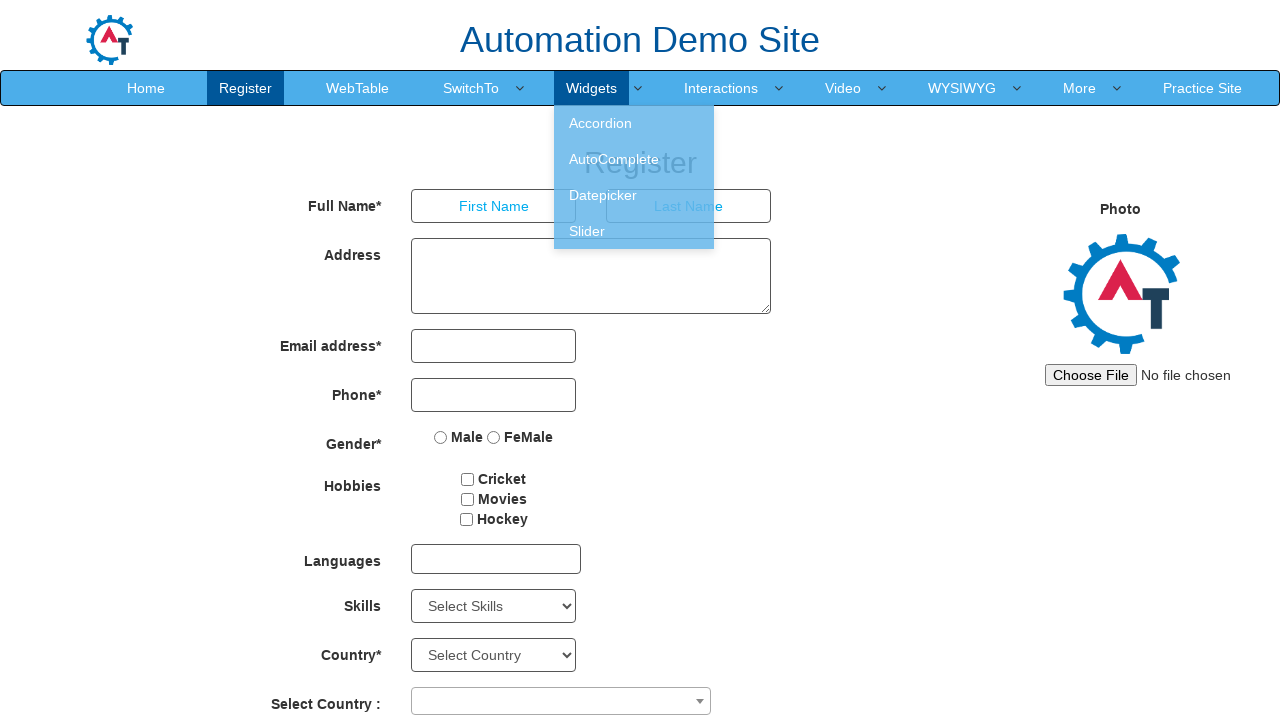

Clicked on Accordion submenu at (634, 123) on xpath=//a[normalize-space()='Accordion']
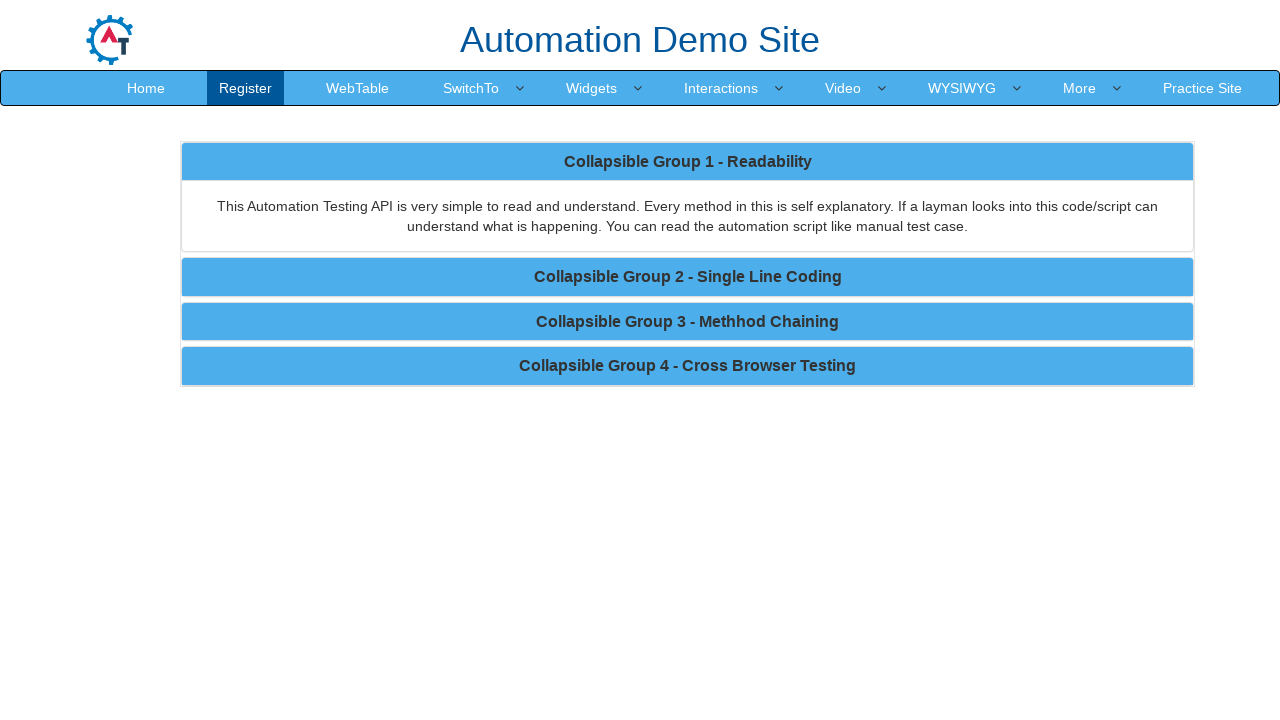

Navigated to Static.html page for drag and drop demo
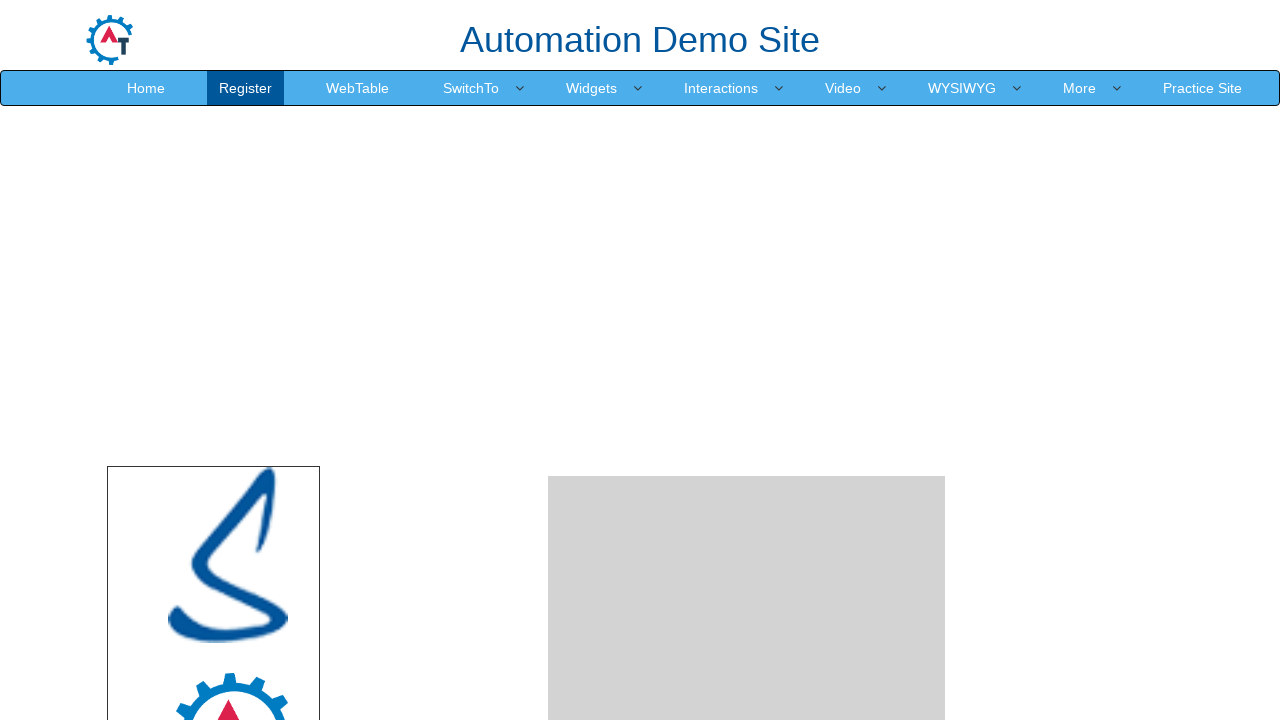

Waited 3 seconds for page to load
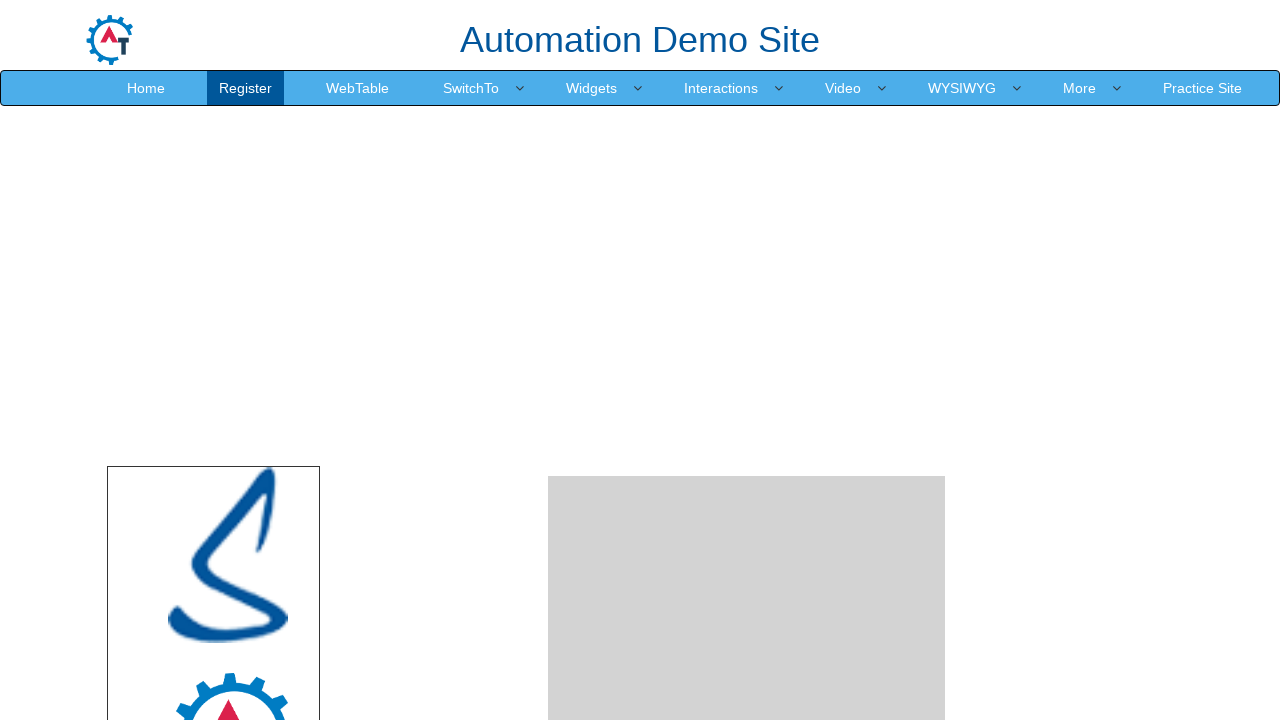

Performed drag and drop from droparea to mongo image at (228, 501)
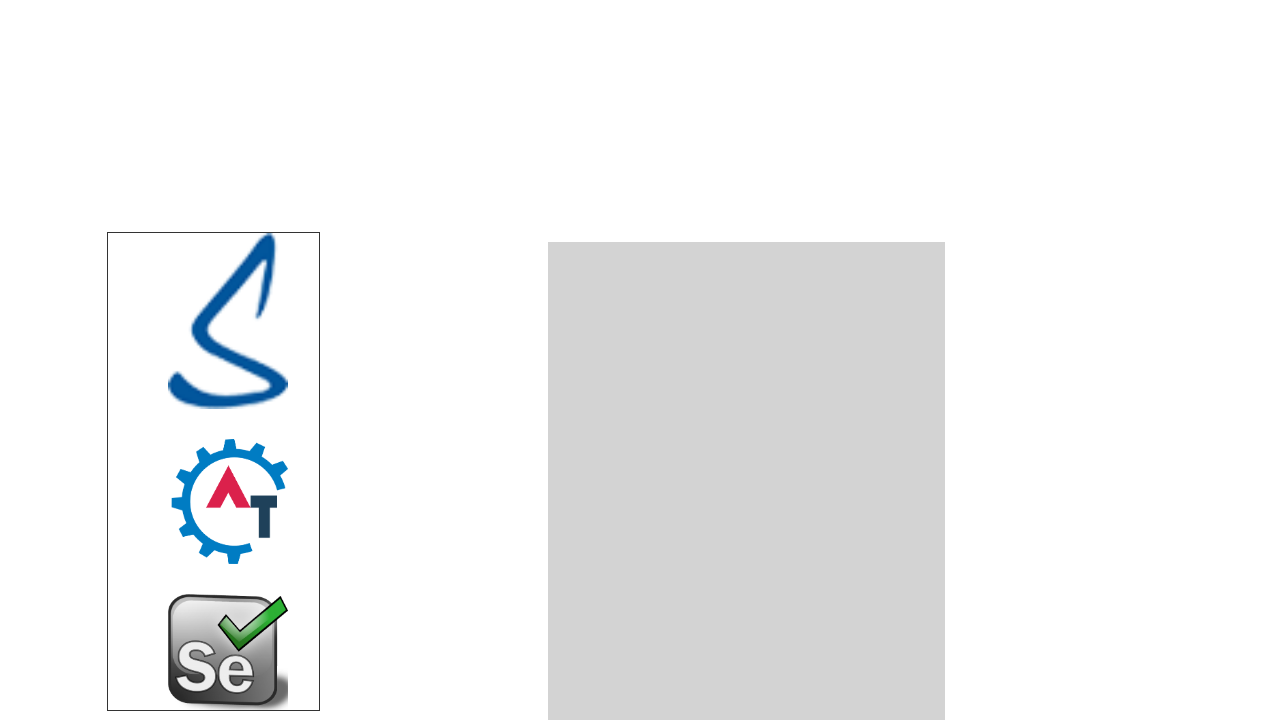

Clicked on Register link to navigate back to registration page at (246, 88) on xpath=//a[normalize-space()='Register']
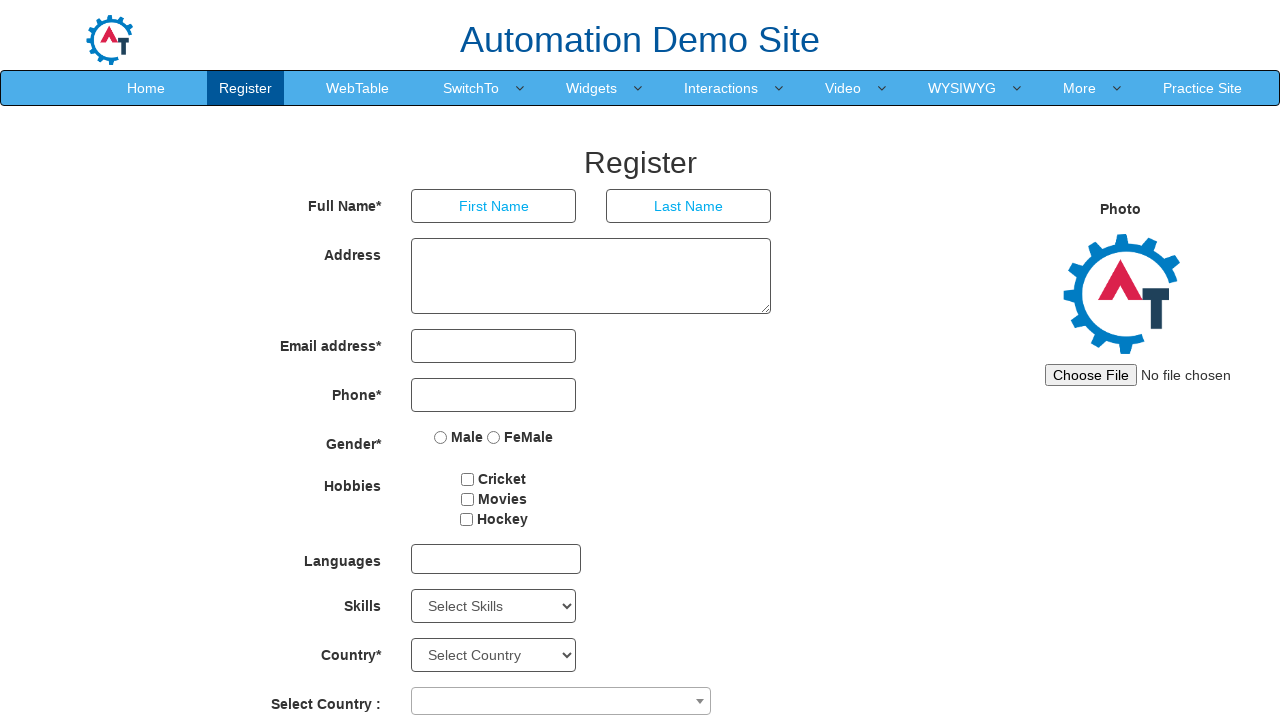

Filled First Name field with 'anil' on xpath=//input[@placeholder='First Name']
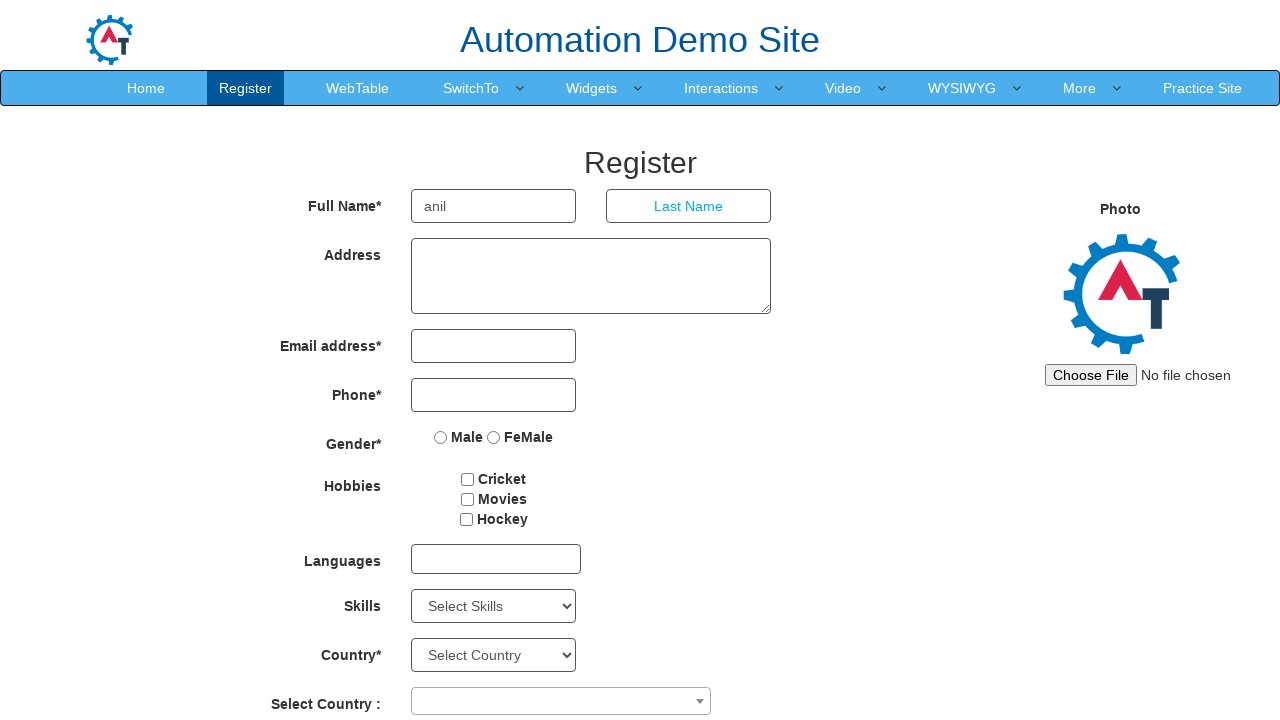

Selected all text in First Name field using Ctrl+A on xpath=//input[@placeholder='First Name']
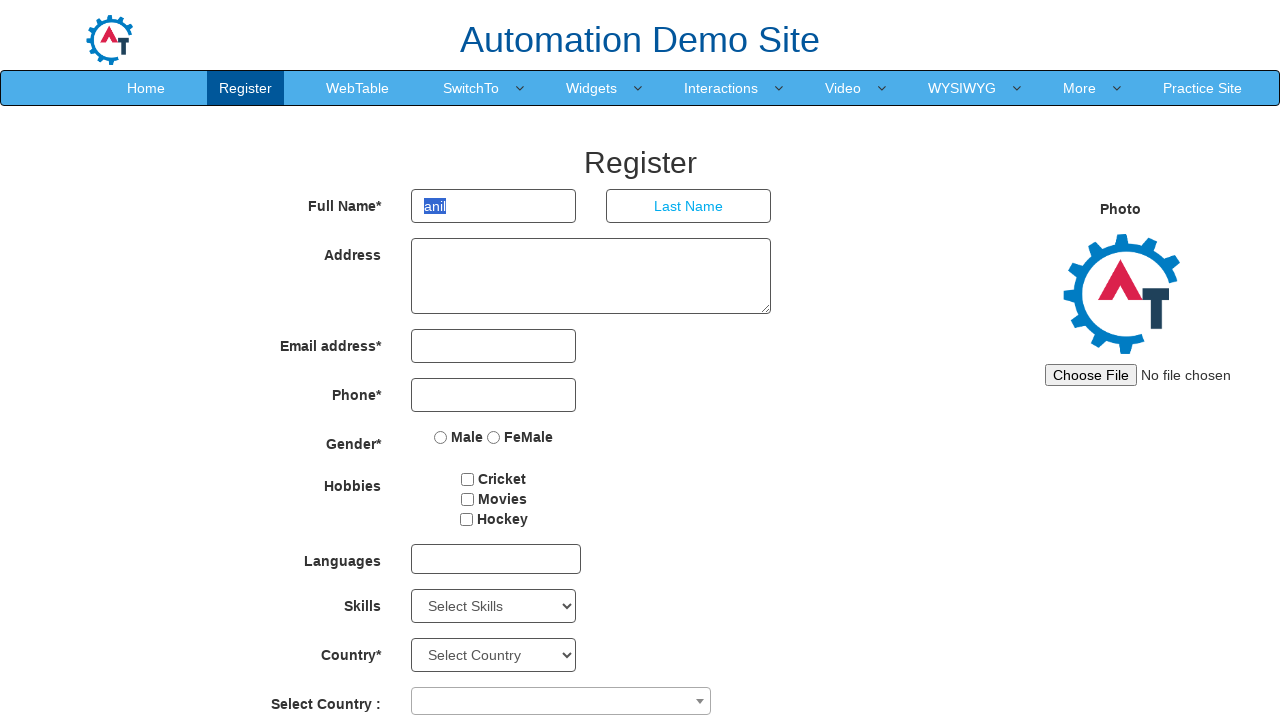

Copied selected text from First Name field using Ctrl+C on xpath=//input[@placeholder='First Name']
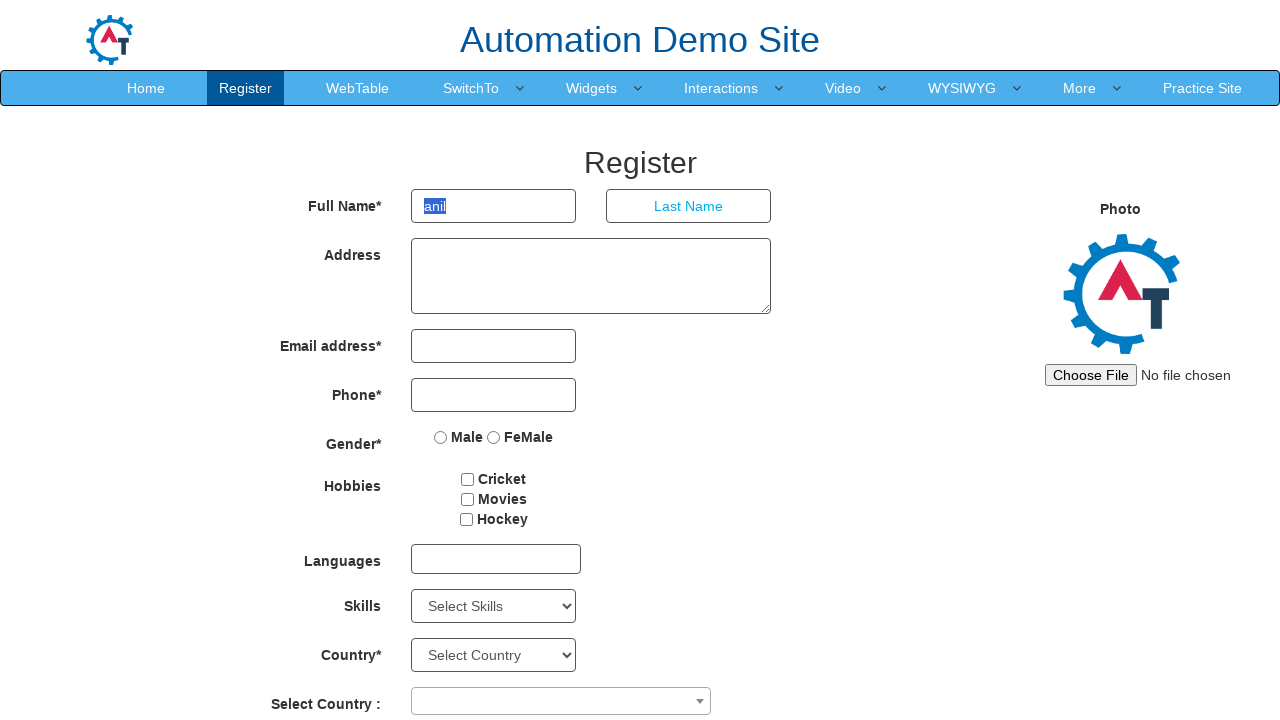

Clicked on Last Name field at (689, 206) on xpath=//input[@placeholder='Last Name']
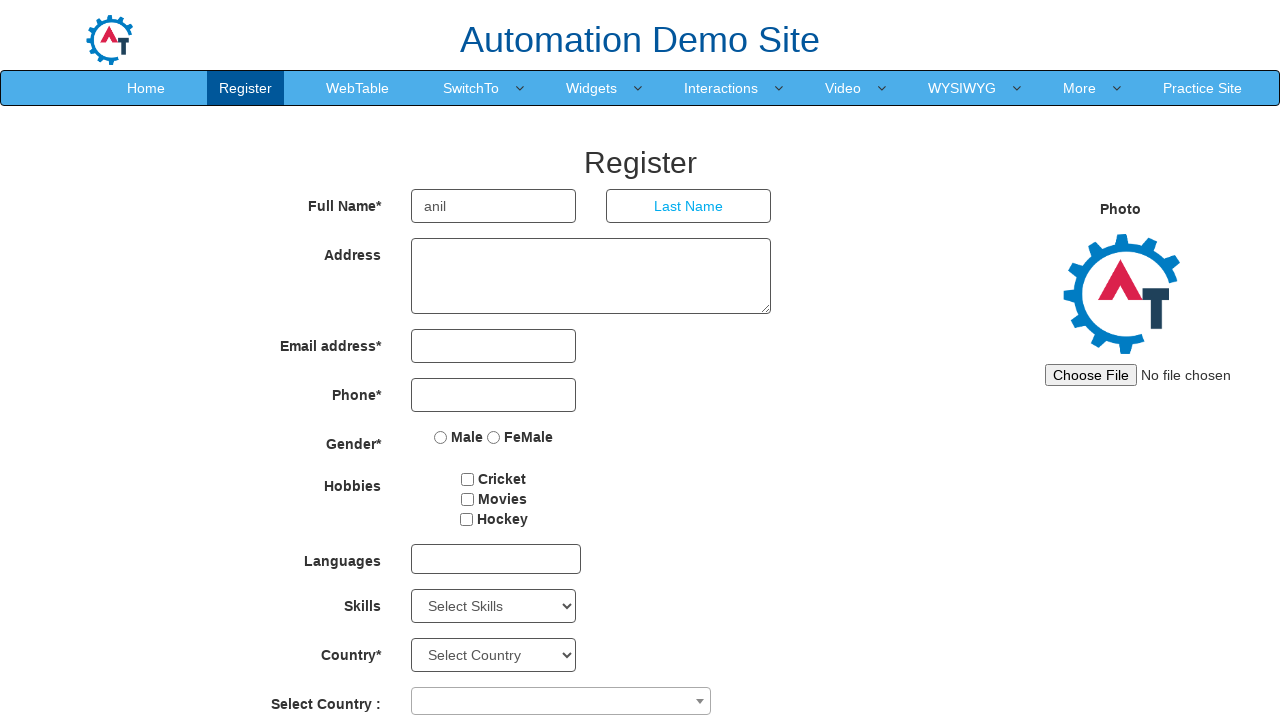

Pasted copied text into Last Name field using Ctrl+V on xpath=//input[@placeholder='Last Name']
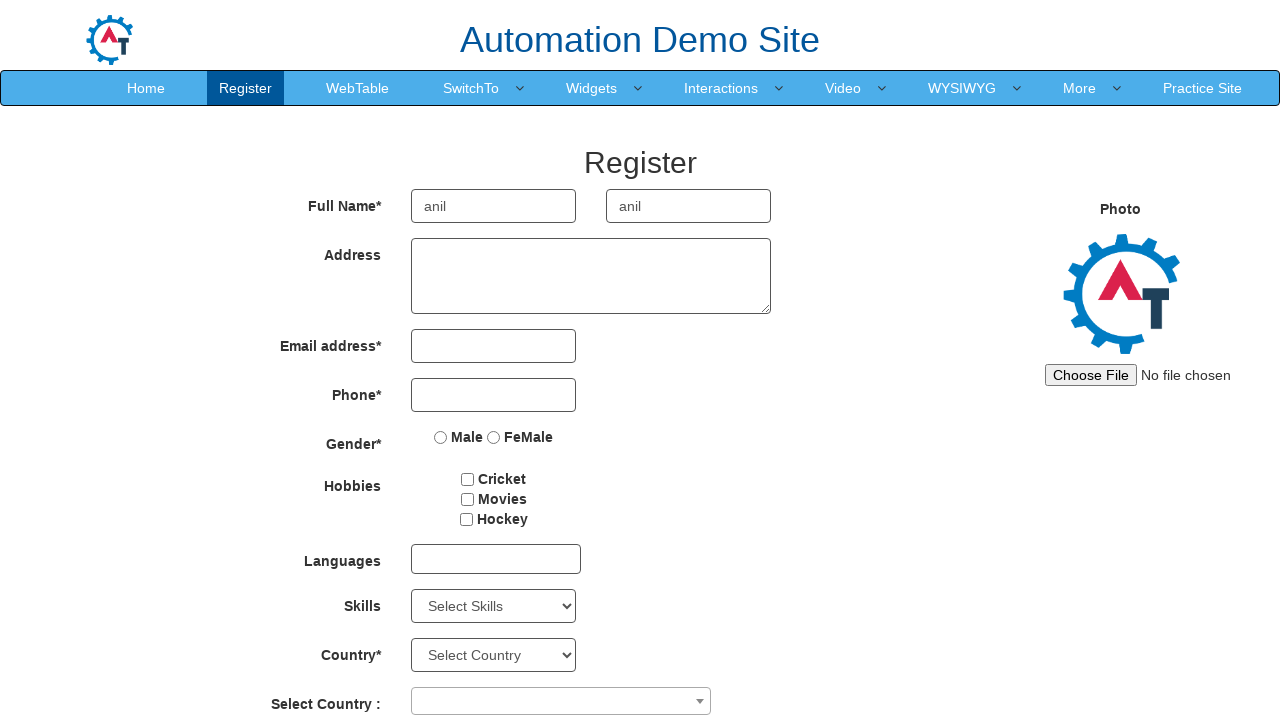

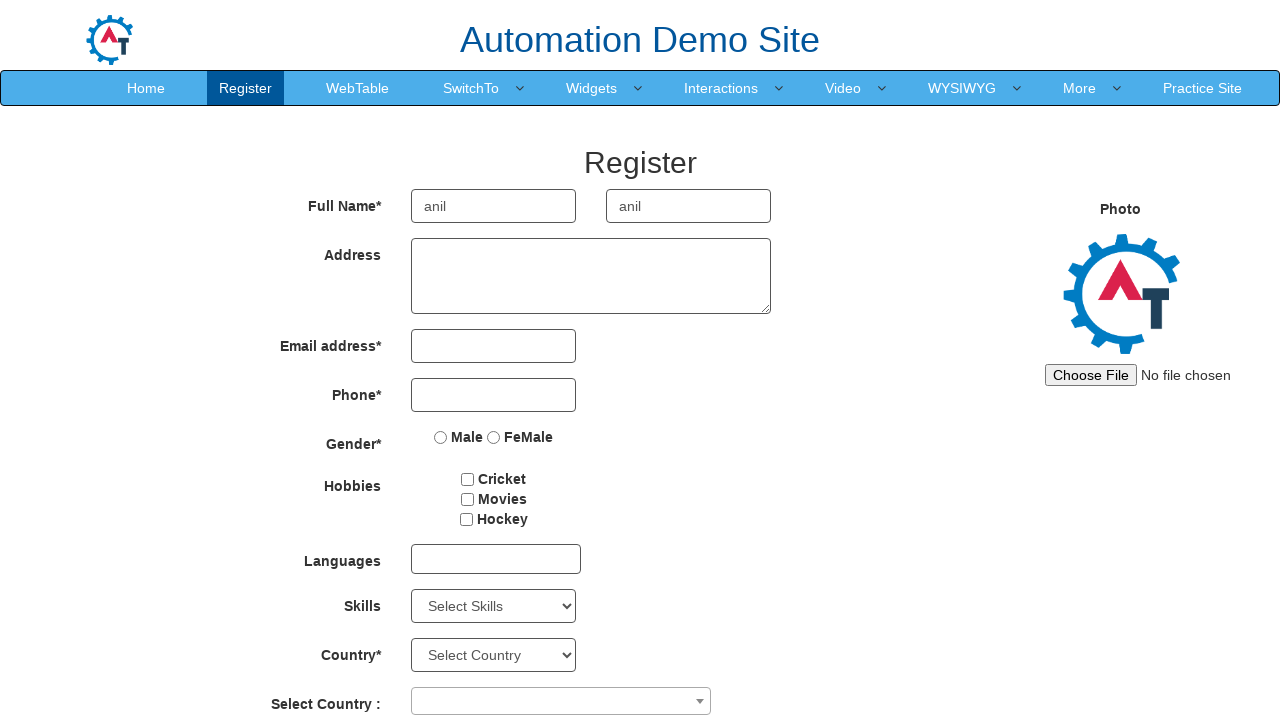